Navigates to a scrolling demo page and scrolls to a specific element using JavaScript

Starting URL: http://formy-project.herokuapp.com/scroll

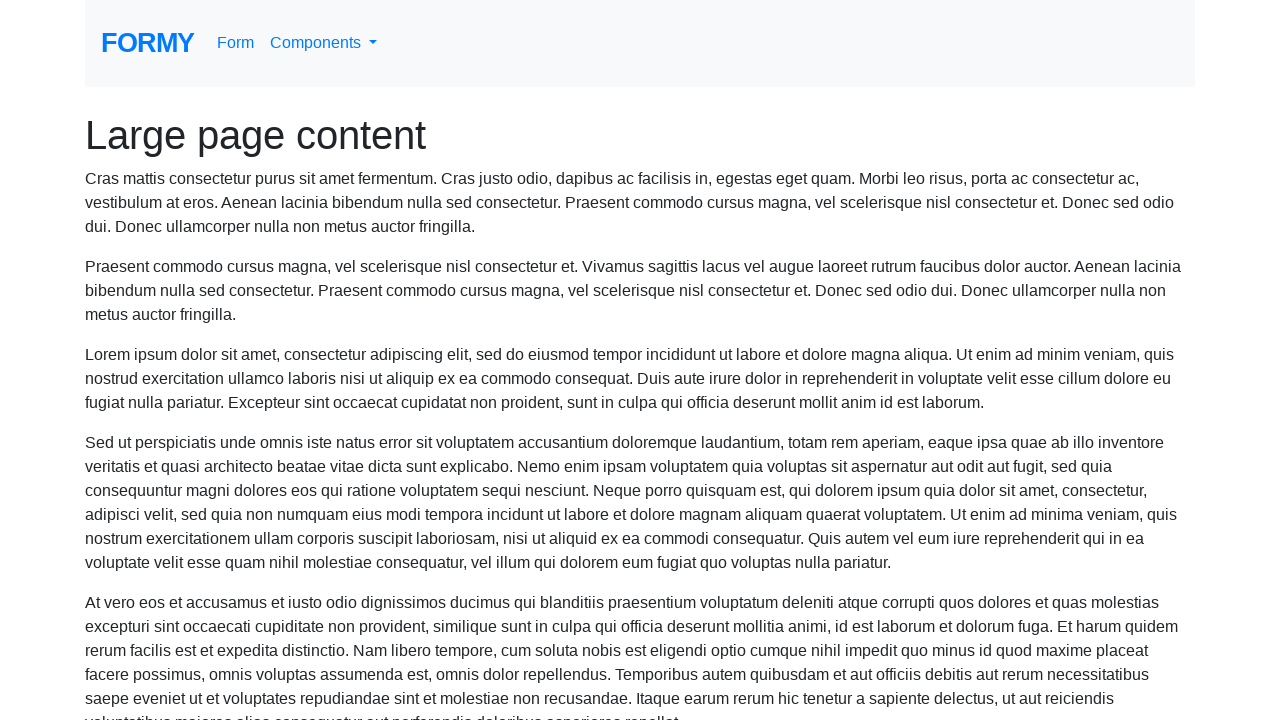

Scrolled to name input field using JavaScript
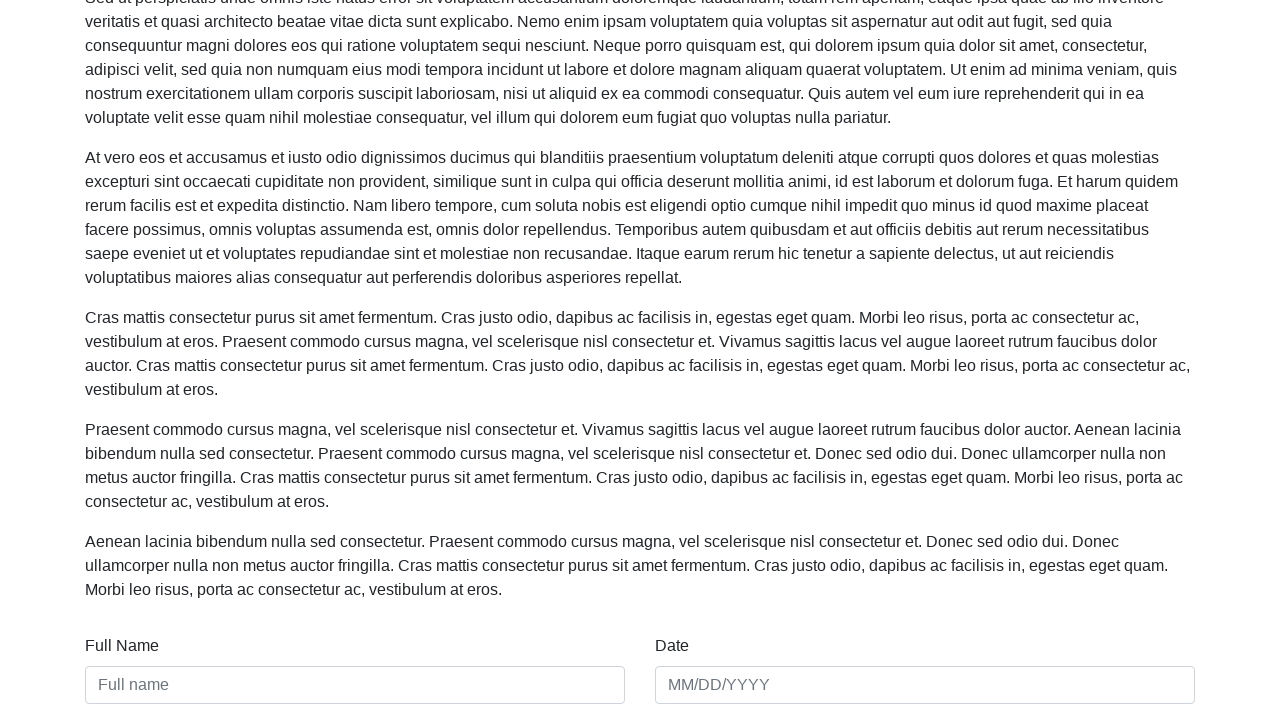

Waited 500ms for scroll animation to complete
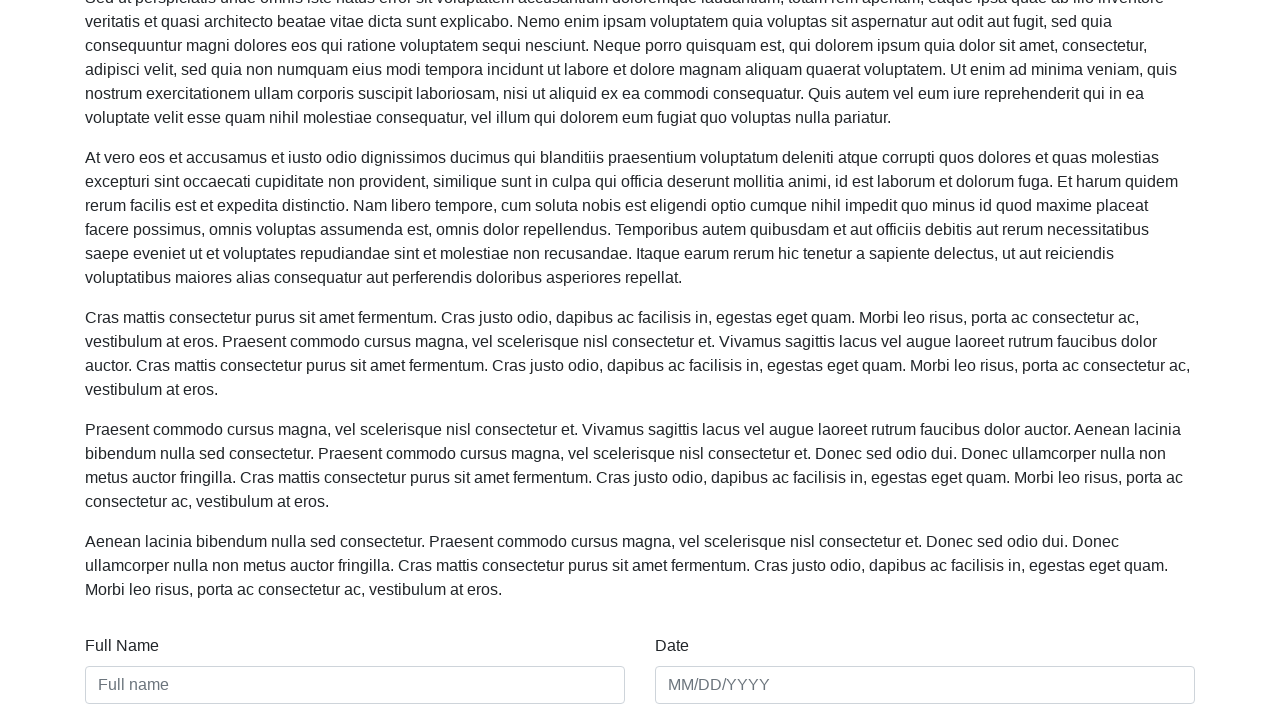

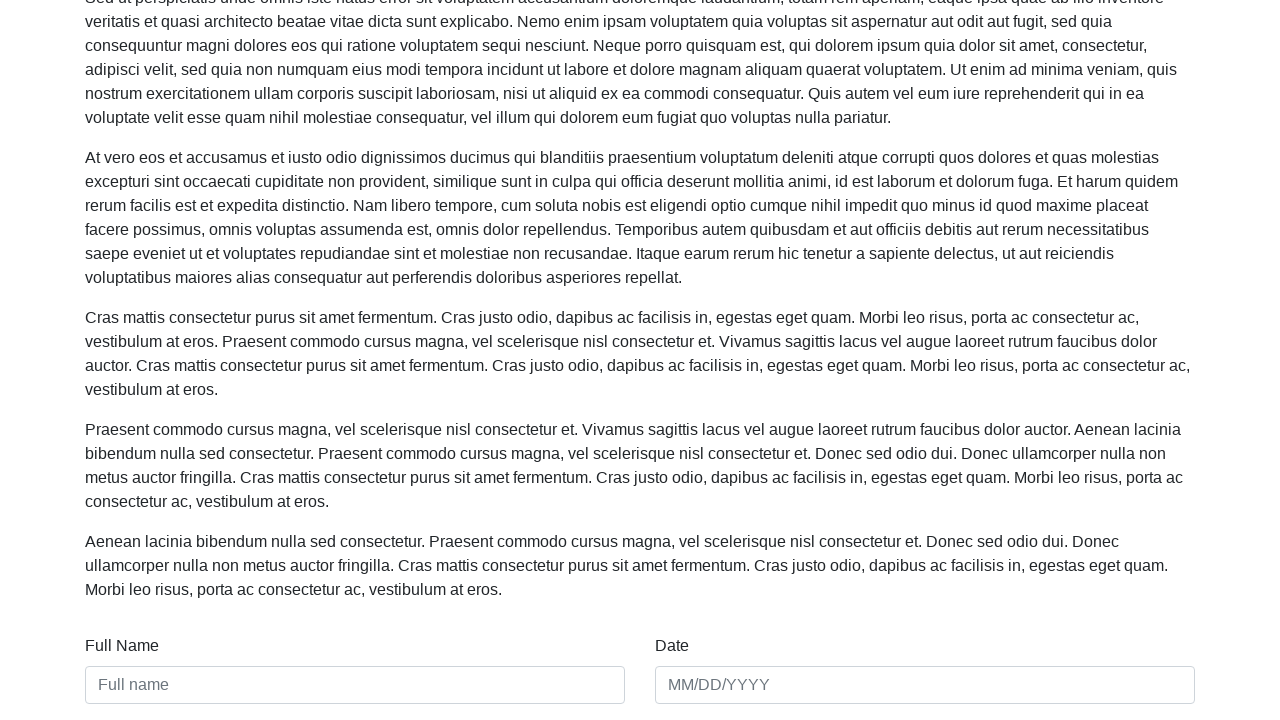